Tests jQuery UI draggable functionality by dragging an element to a new position using drag and drop actions

Starting URL: https://jqueryui.com/draggable/

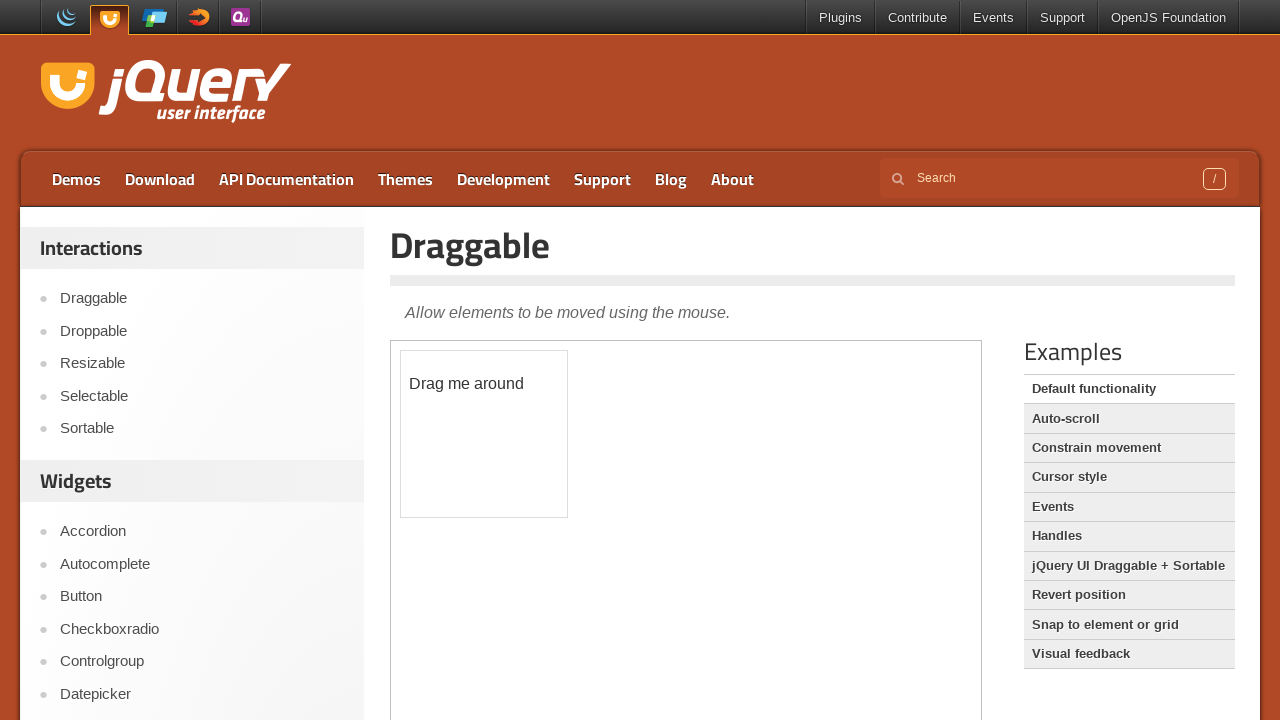

Navigated to jQuery UI draggable demo page
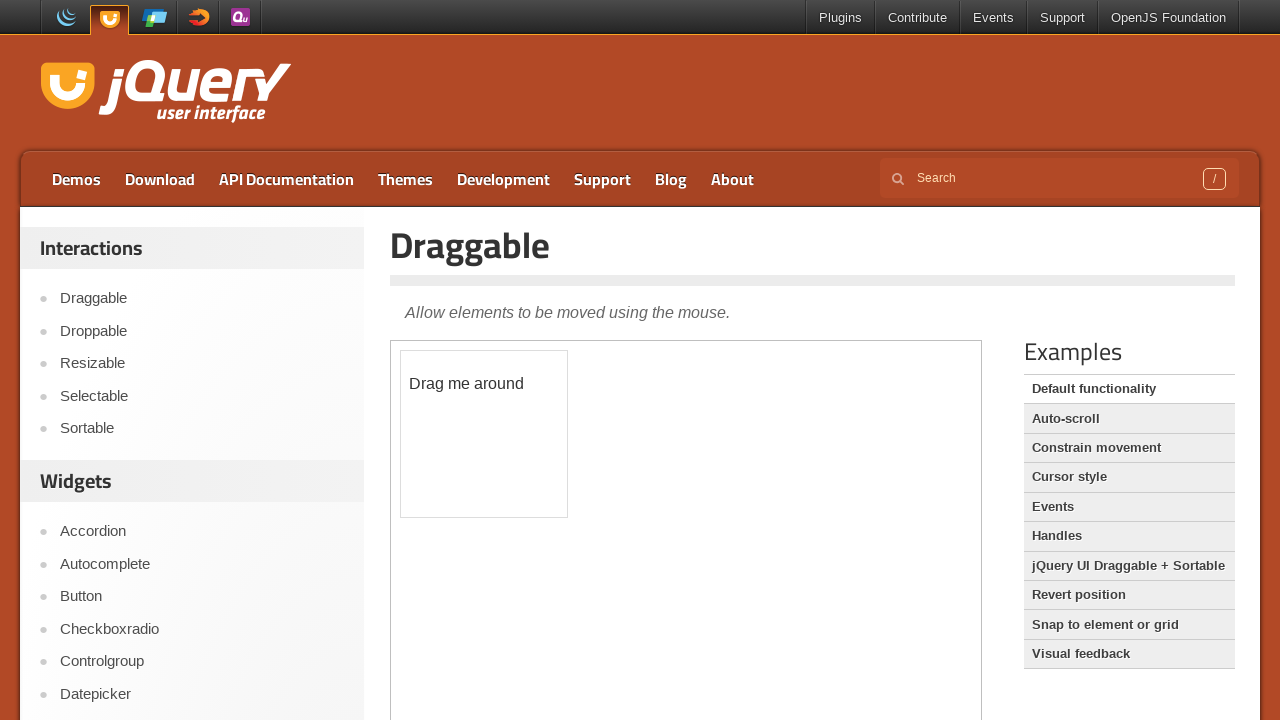

Located iframe containing draggable demo
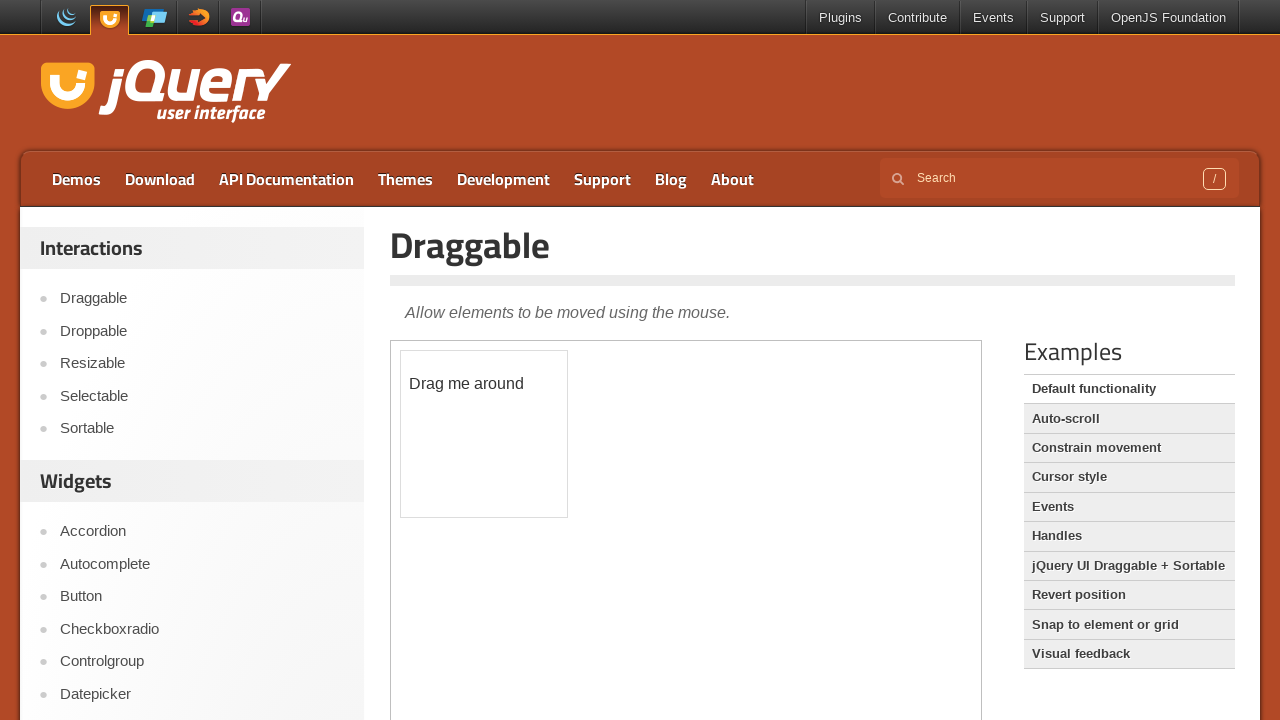

Located draggable element with id 'draggable'
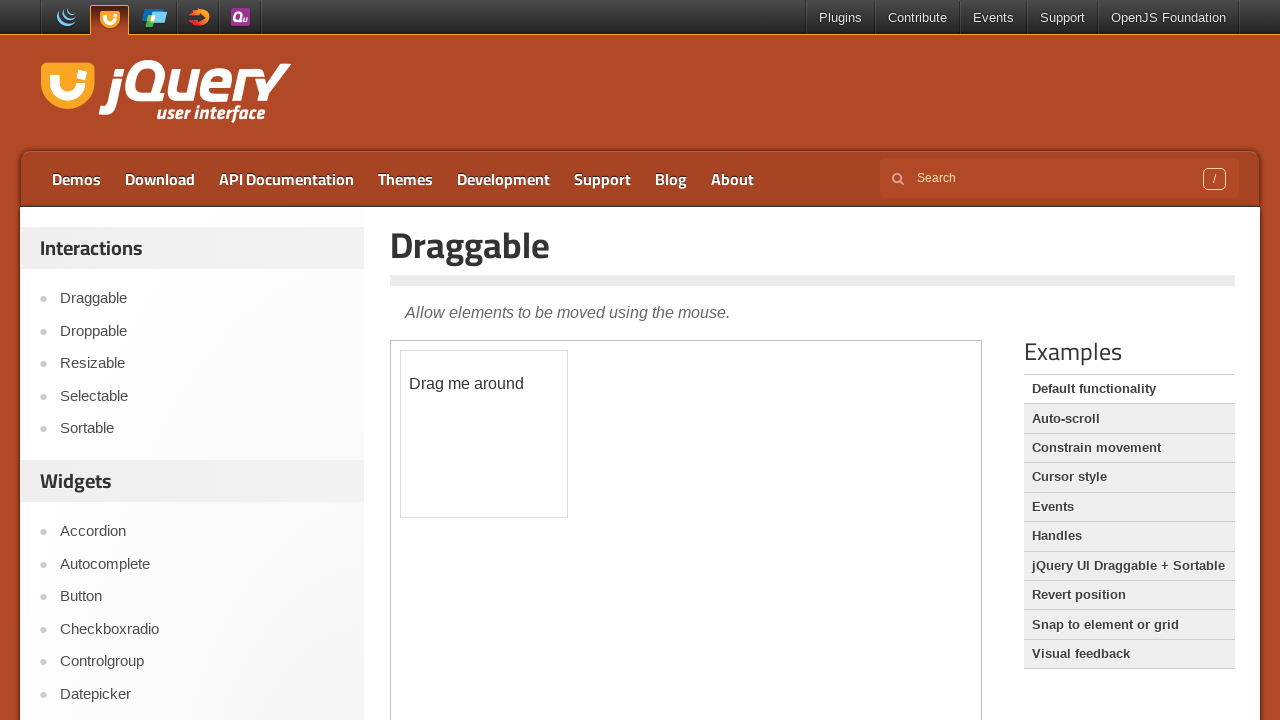

Retrieved bounding box of draggable element
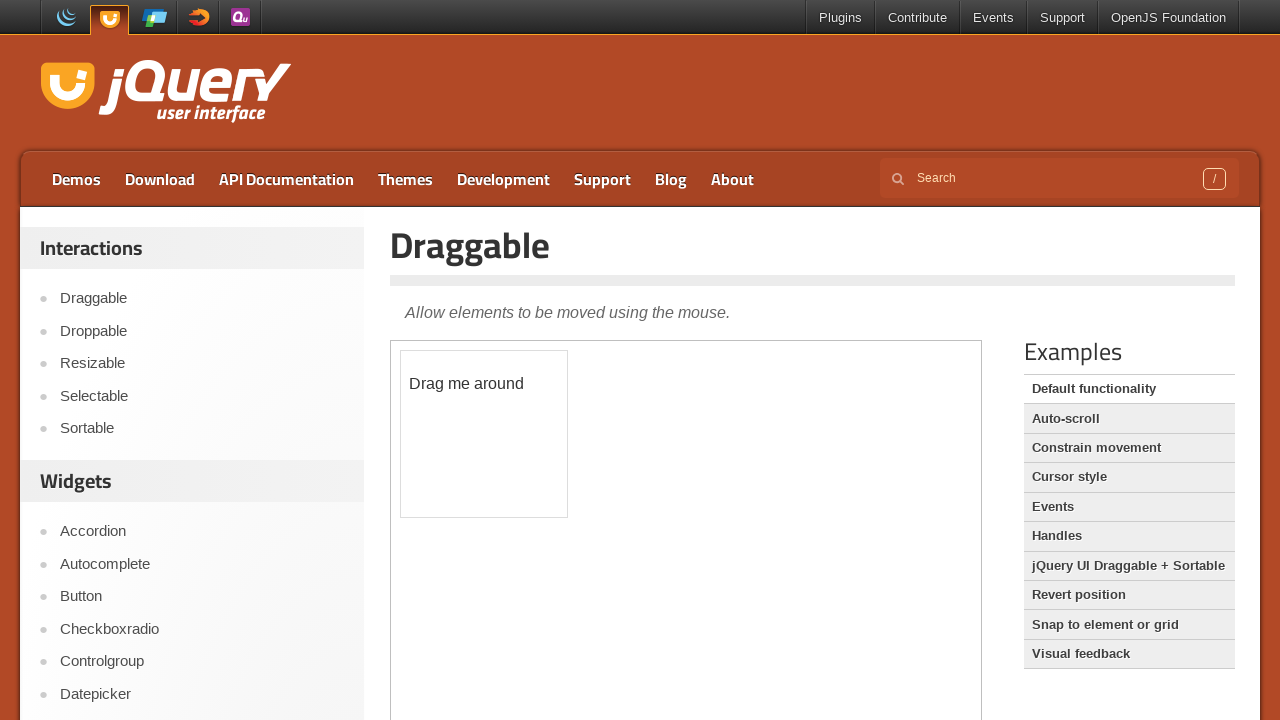

Extracted draggable element position: x=400.109375, y=349.875
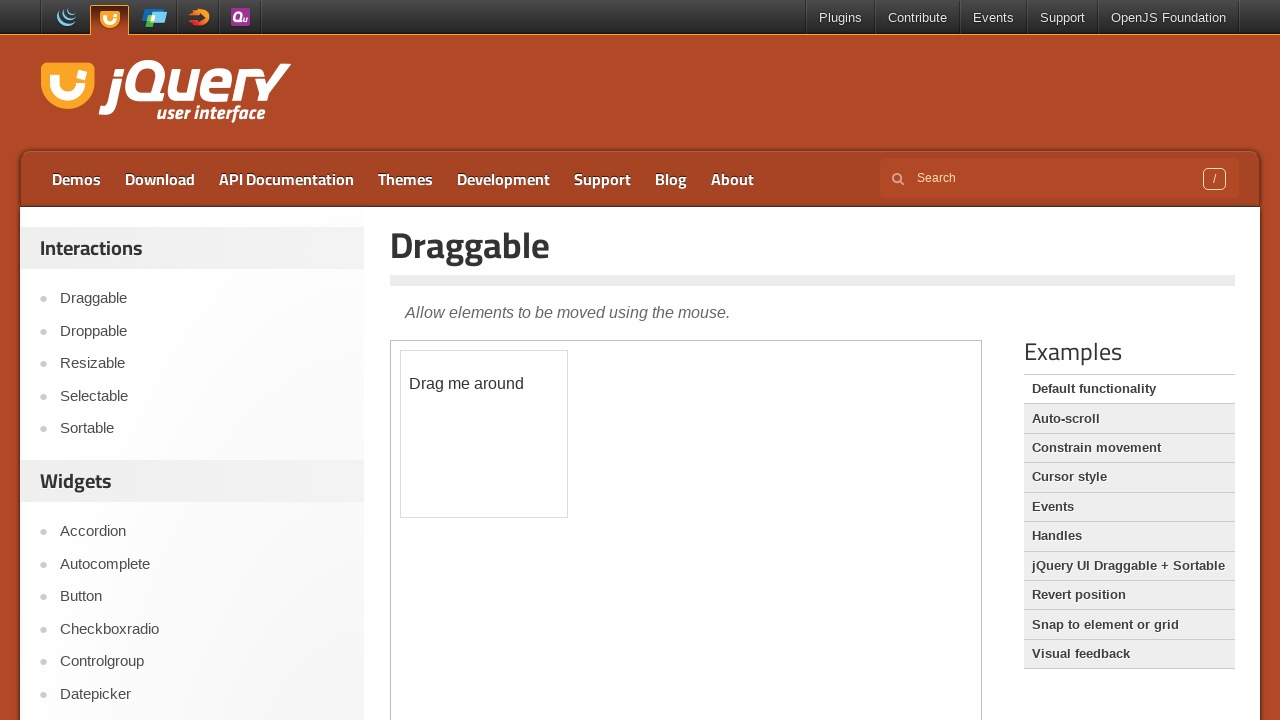

Dragged element 40px right and 30px down to new position at (441, 381)
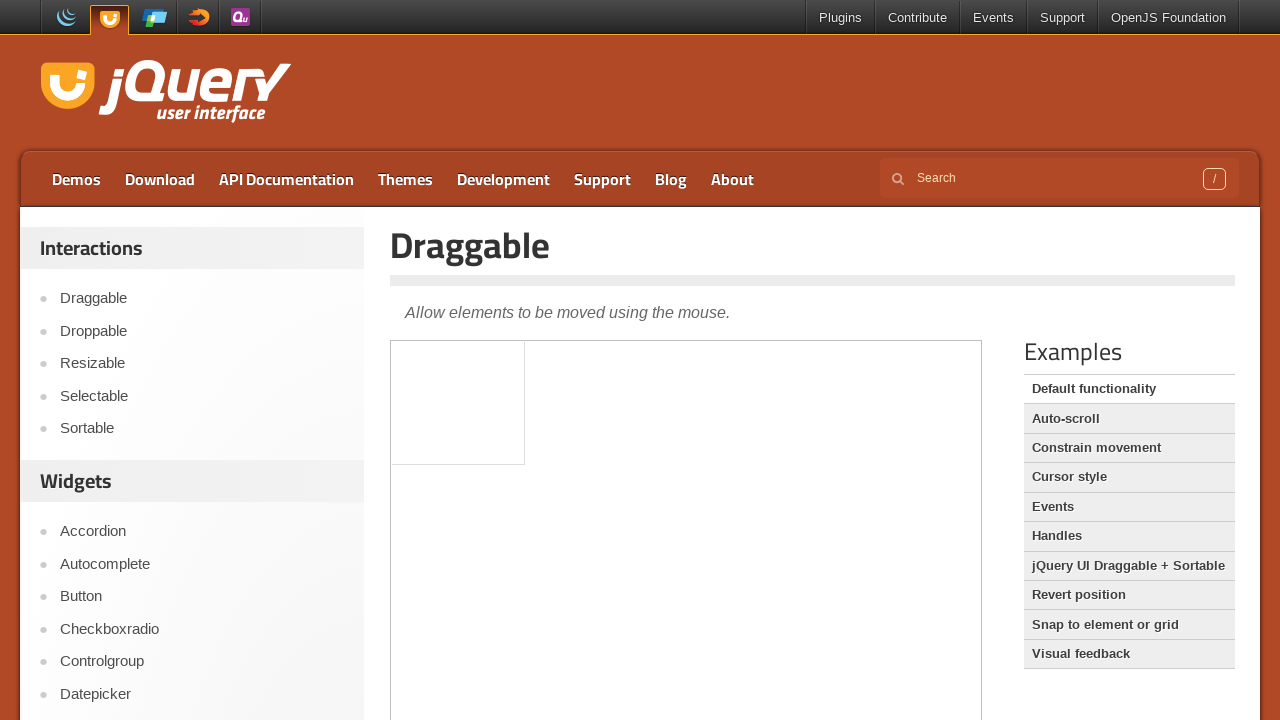

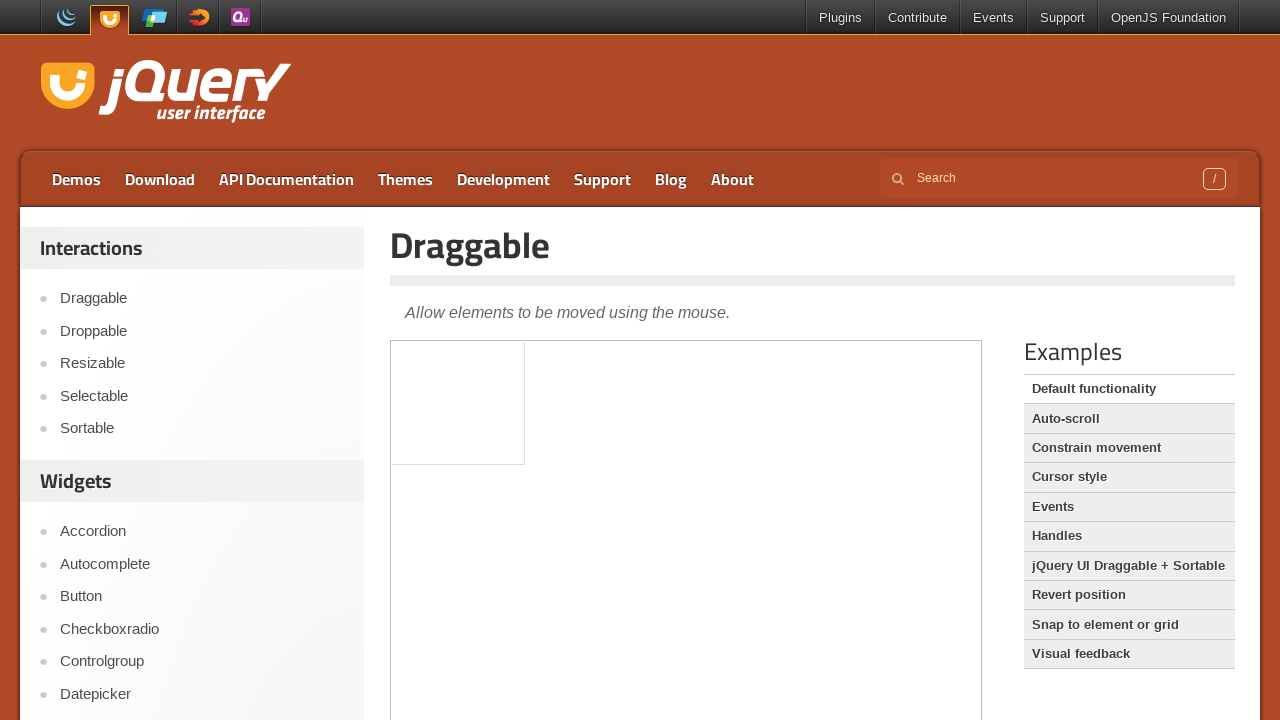